Tests clicking the previous button in Press Releases carousel

Starting URL: https://www.lazada.com/en/

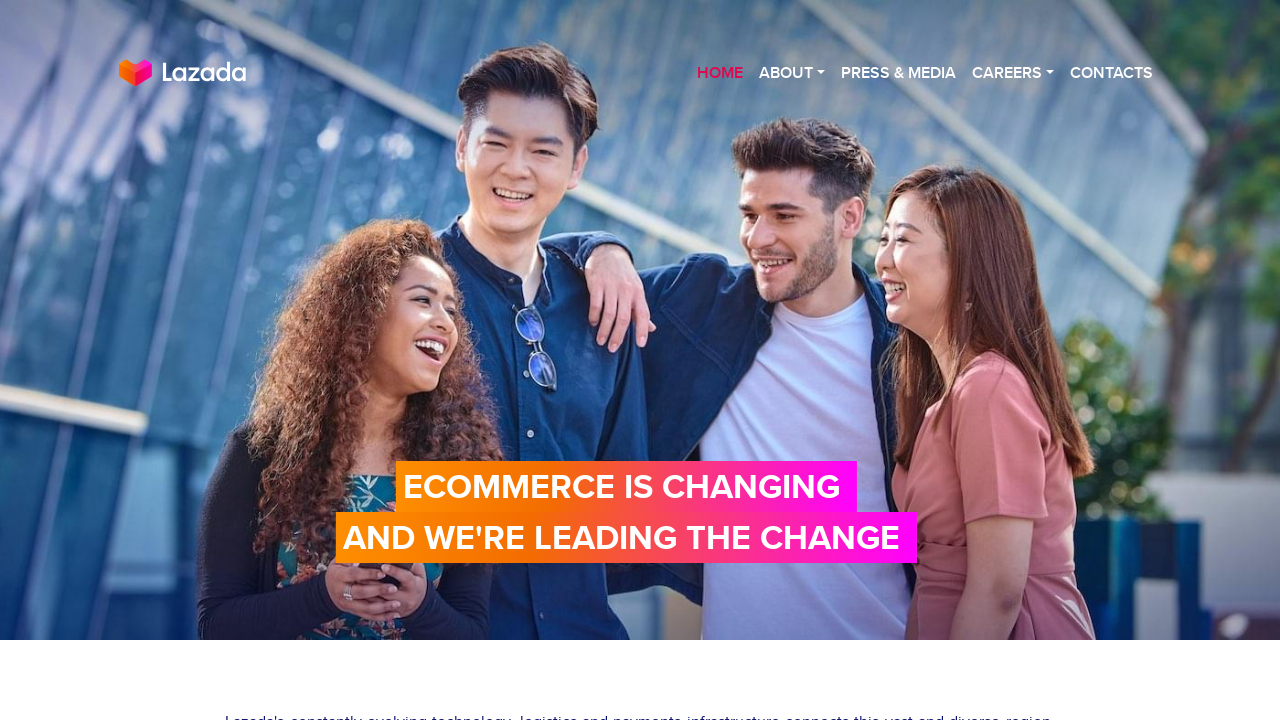

Clicked on Press & Media navigation link at (899, 73) on xpath=//div[@id='first']//ul[@class='nav navbar-nav semi-bold text-right']//li[3
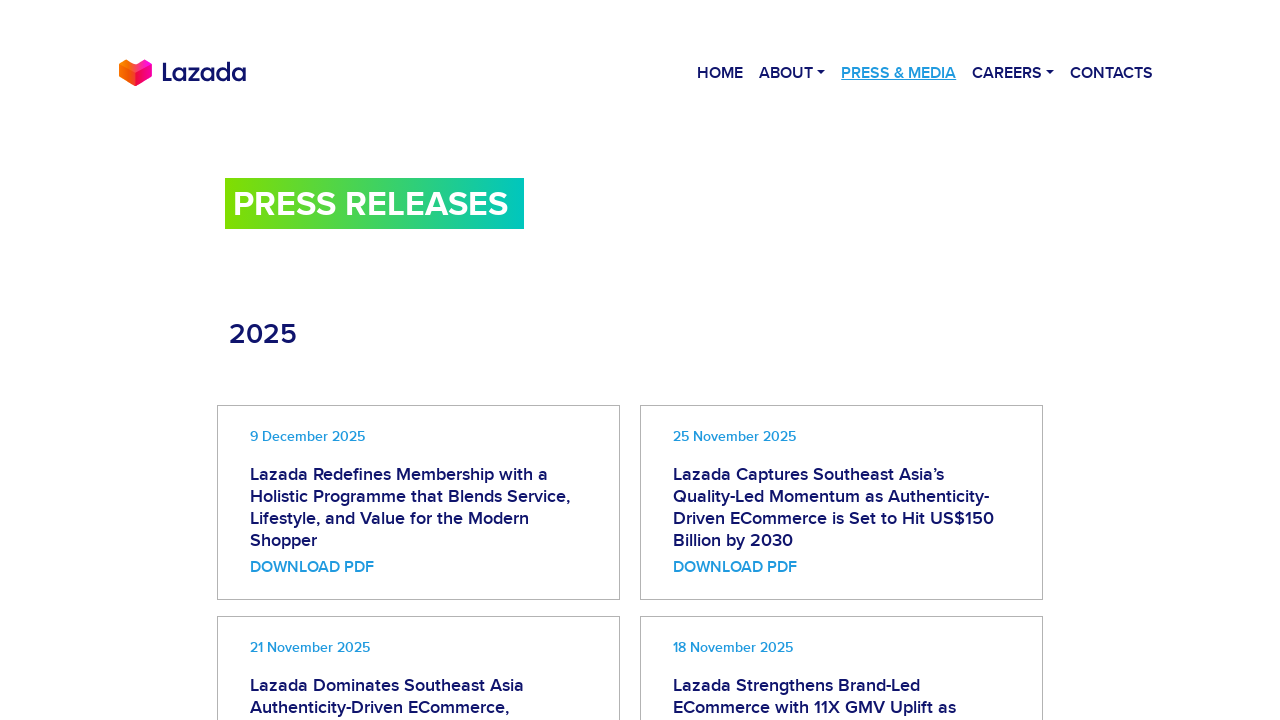

Clicked next button in Press Releases carousel at (816, 466) on xpath=//span[@class='carousel-control-next-icon carousel-control-next-icon-blue'
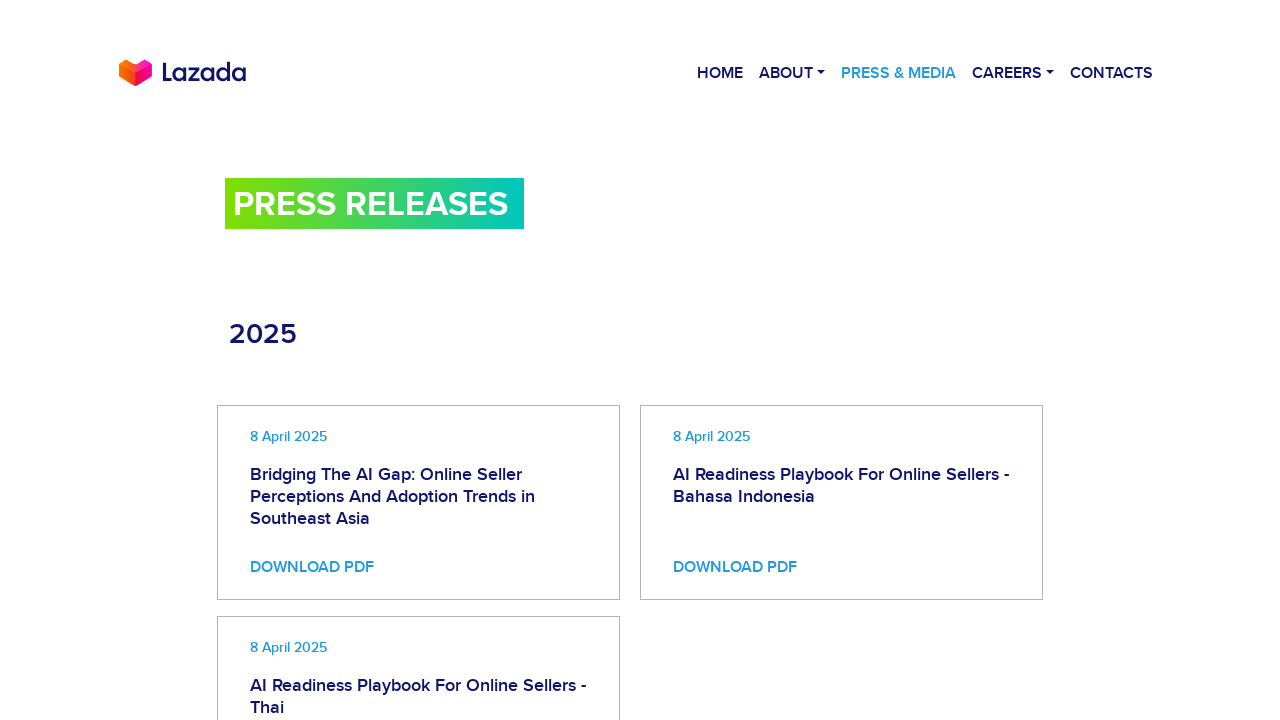

Clicked previous button in Press Releases carousel at (464, 466) on xpath=//span[@class='carousel-control-prev-icon']
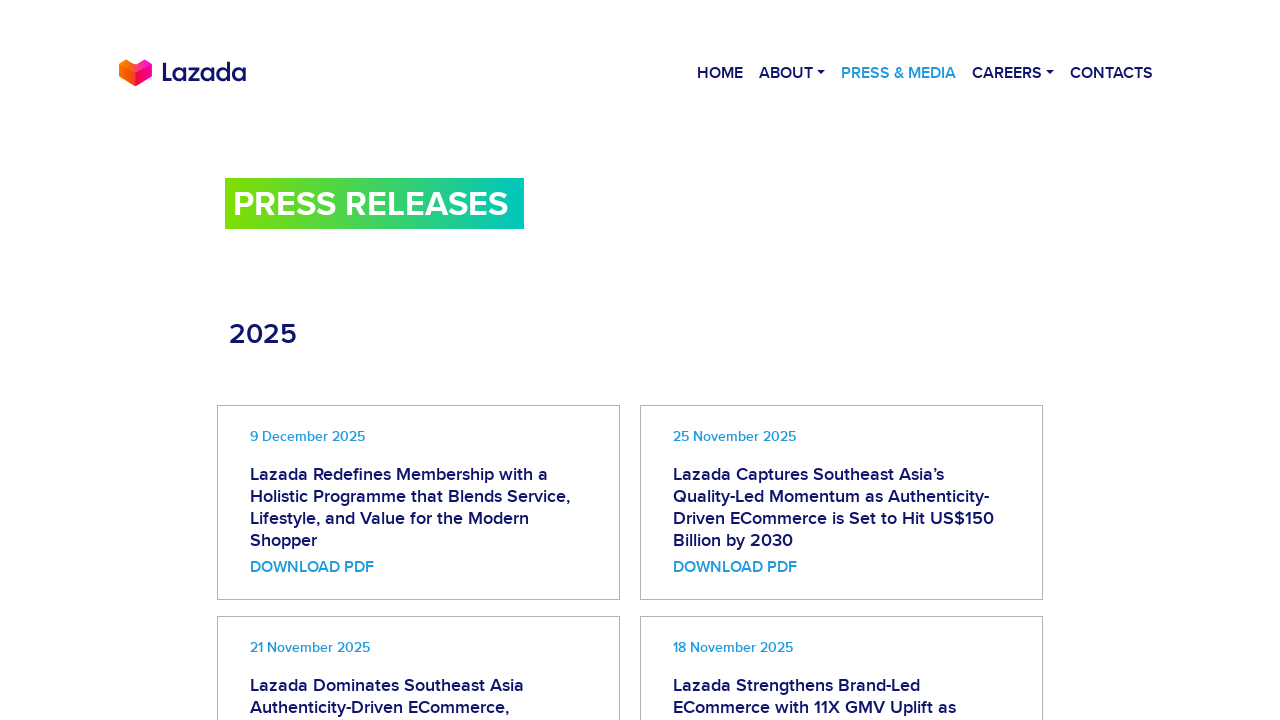

Previous carousel page loaded successfully
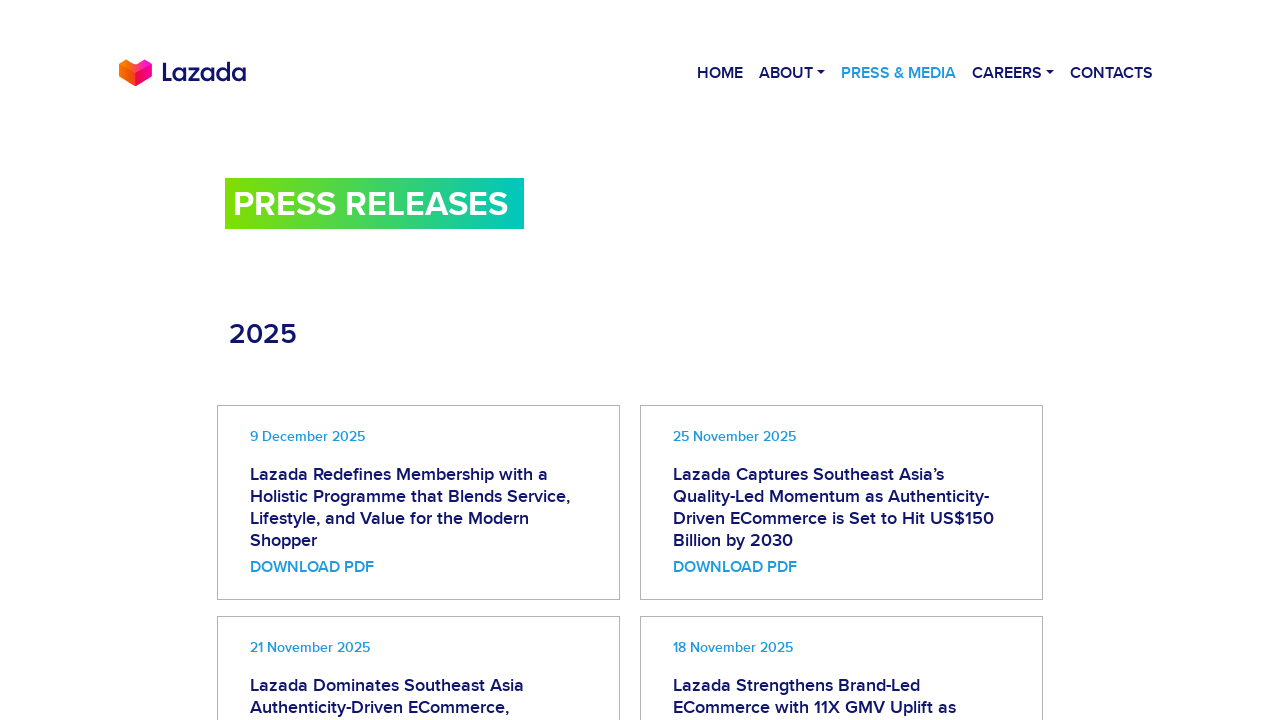

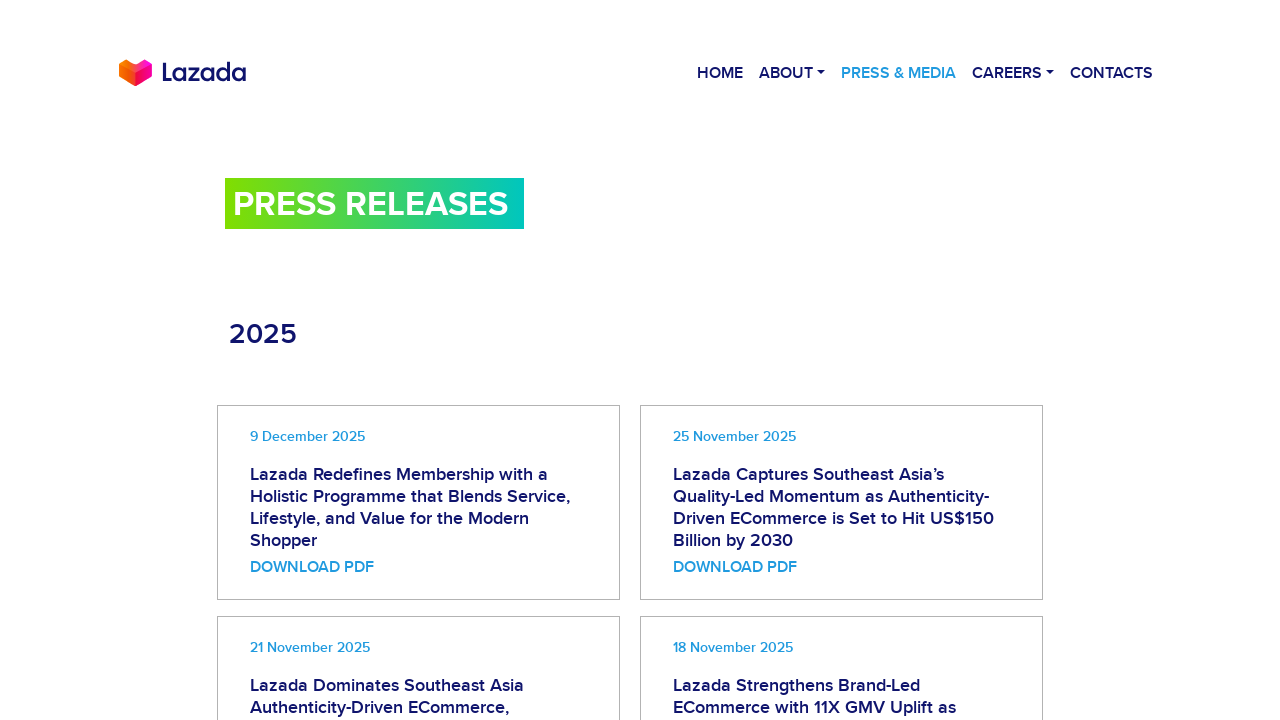